Tests that the YouTube logo icon is displayed on the page

Starting URL: https://youtube.com/

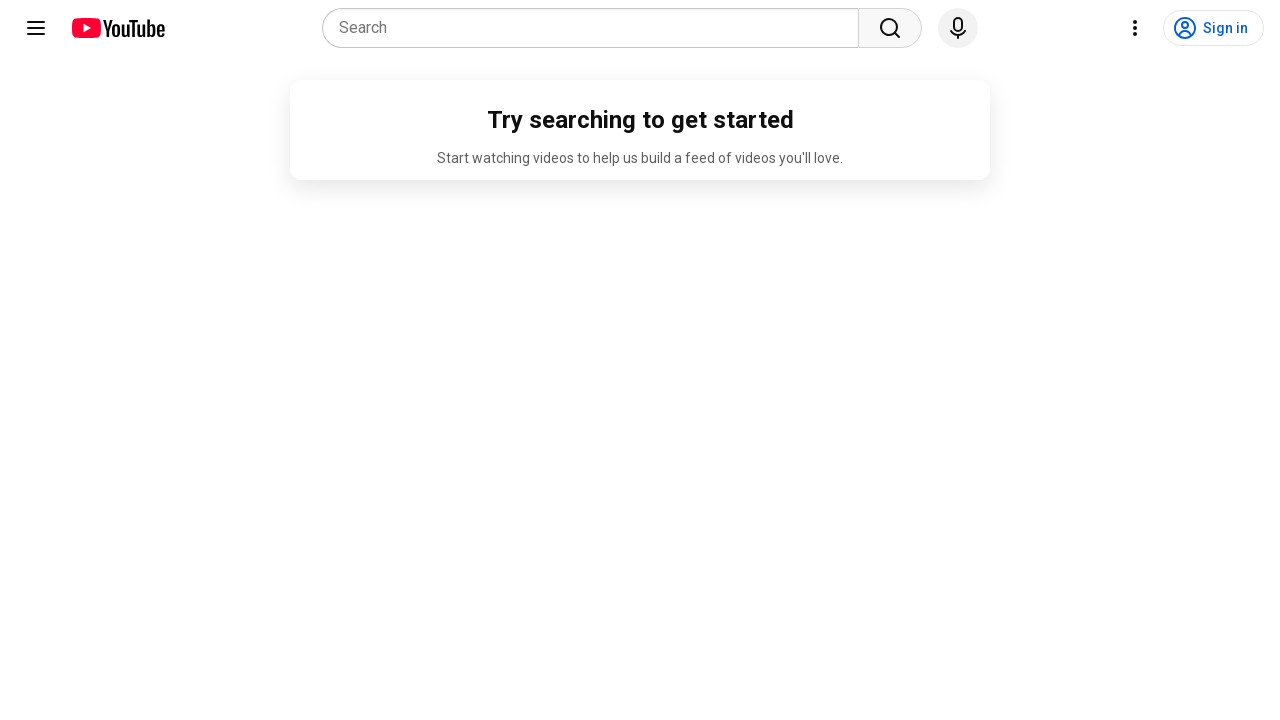

Navigated to YouTube homepage
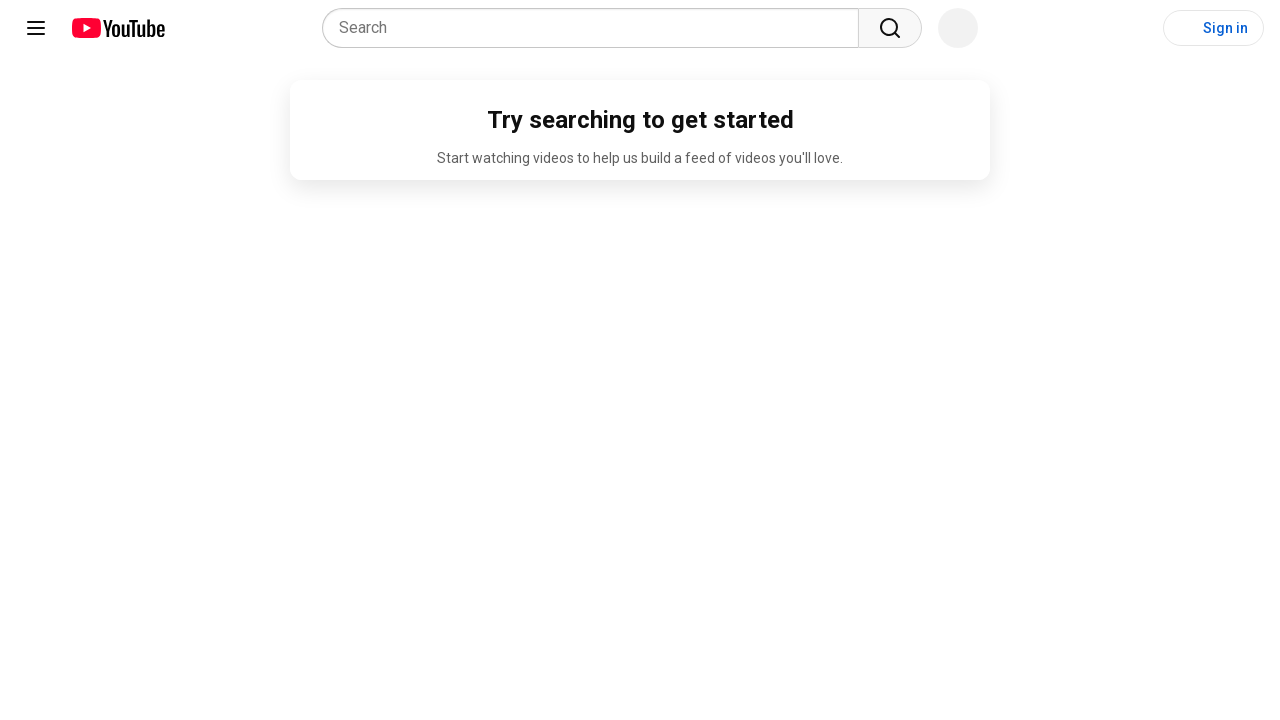

Located YouTube logo icon element
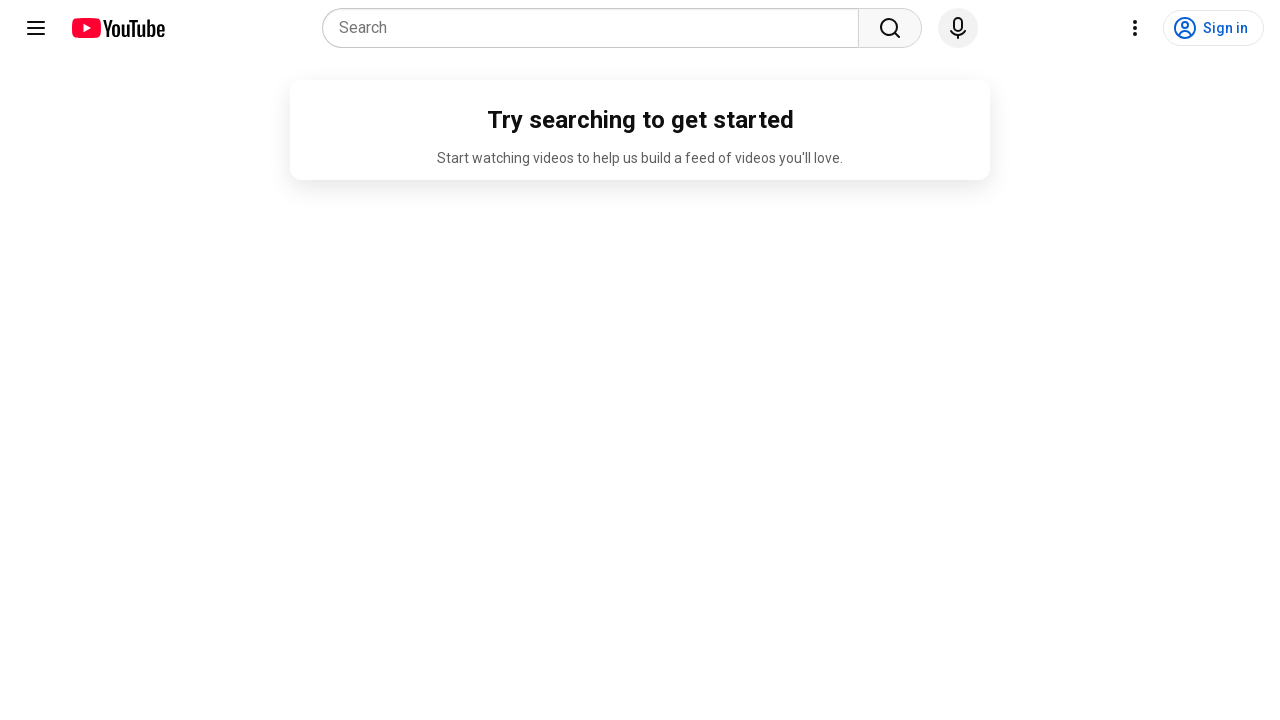

Verified YouTube logo icon is displayed on the page
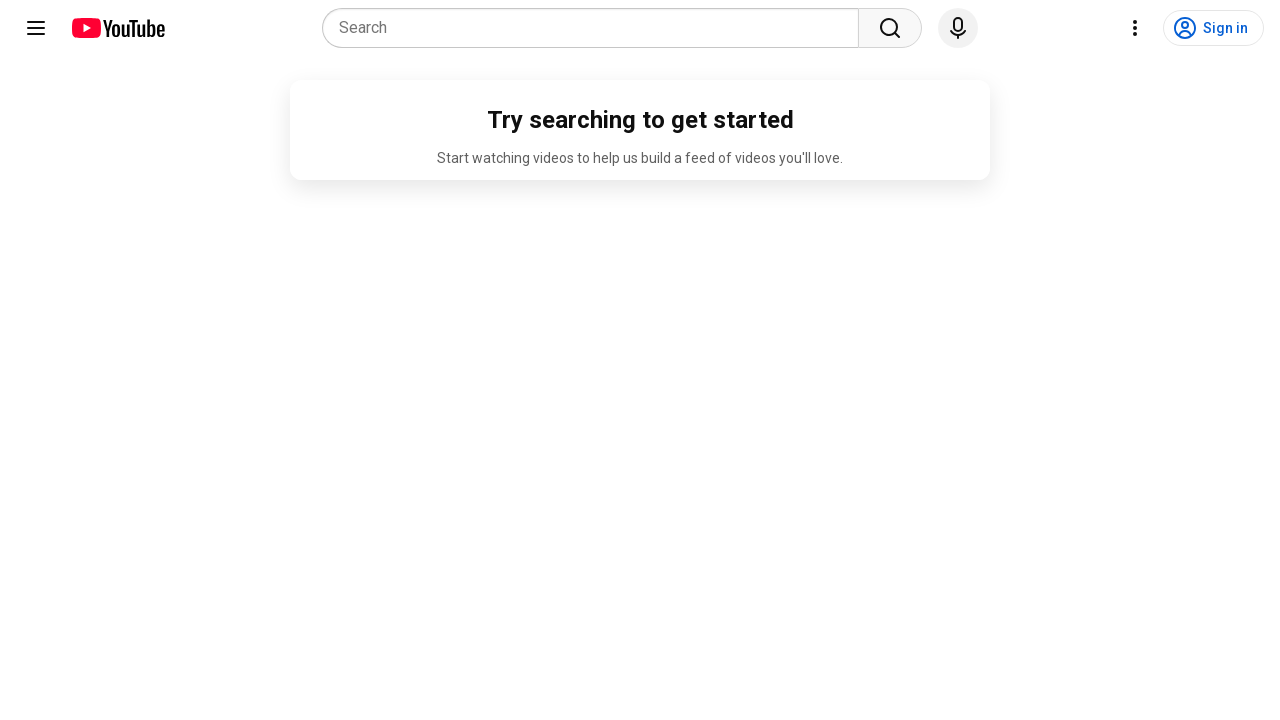

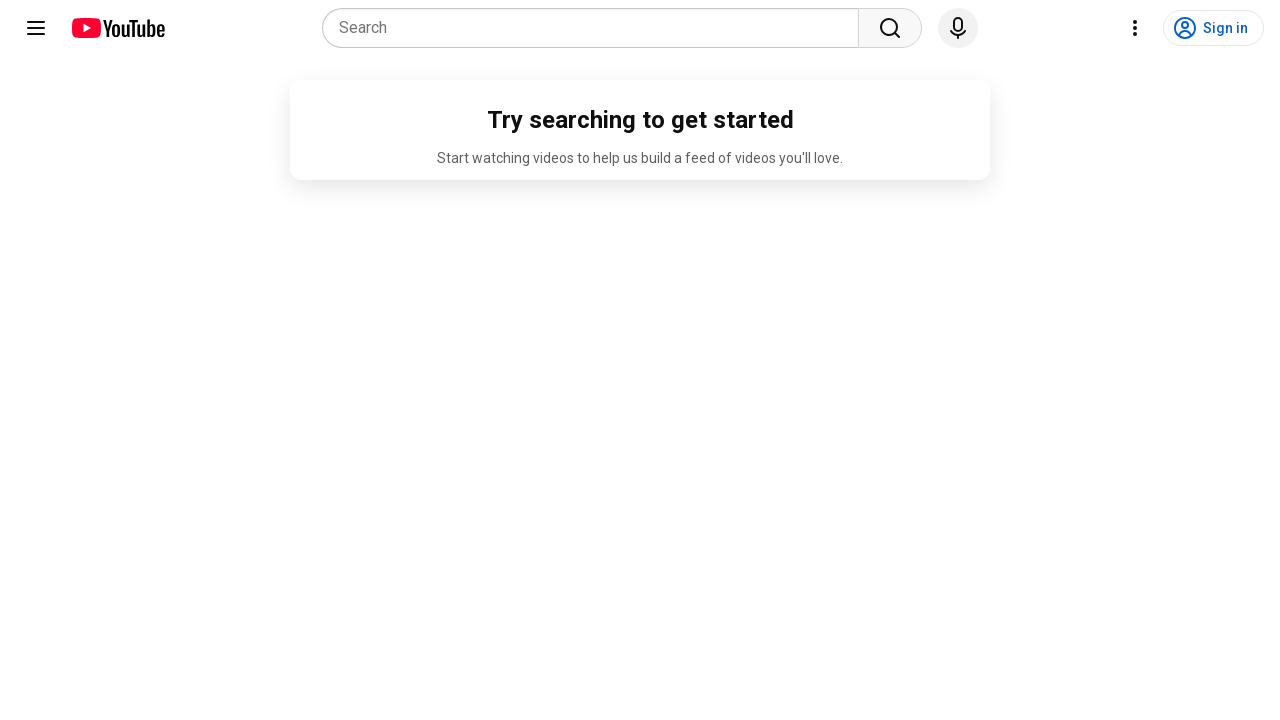